Tests the sorting functionality on a vegetable offers page by clicking the first column header to sort and verifying the items appear in alphabetical order. Also filters for a specific item (Beans) to verify it exists.

Starting URL: https://rahulshettyacademy.com/seleniumPractise/#/offers

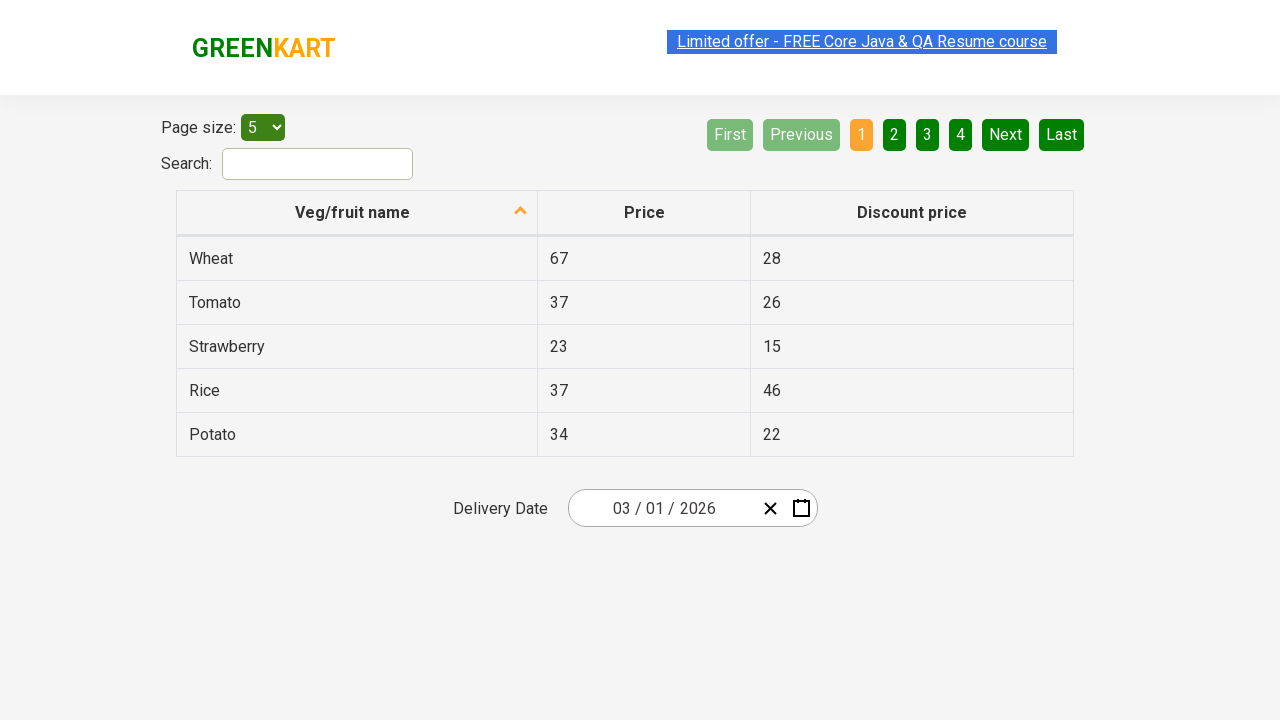

Clicked first column header to trigger sorting at (357, 213) on xpath=//tr/th[1]
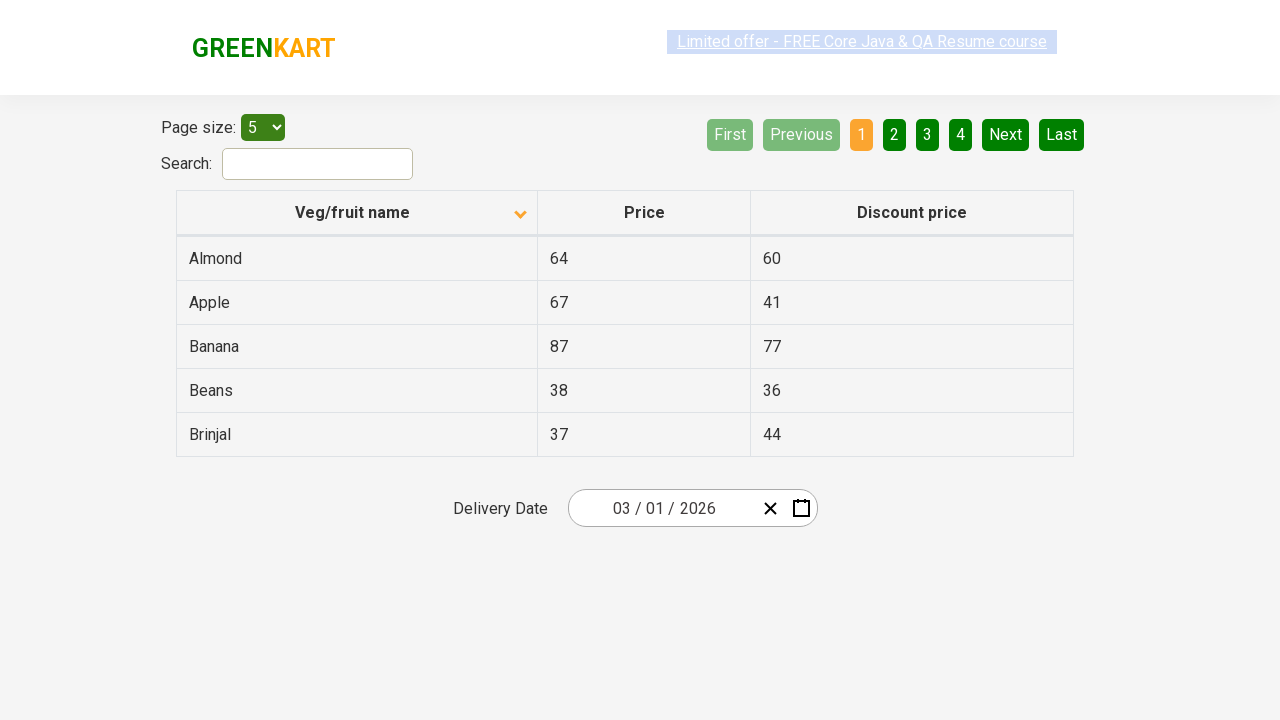

Table data loaded and visible
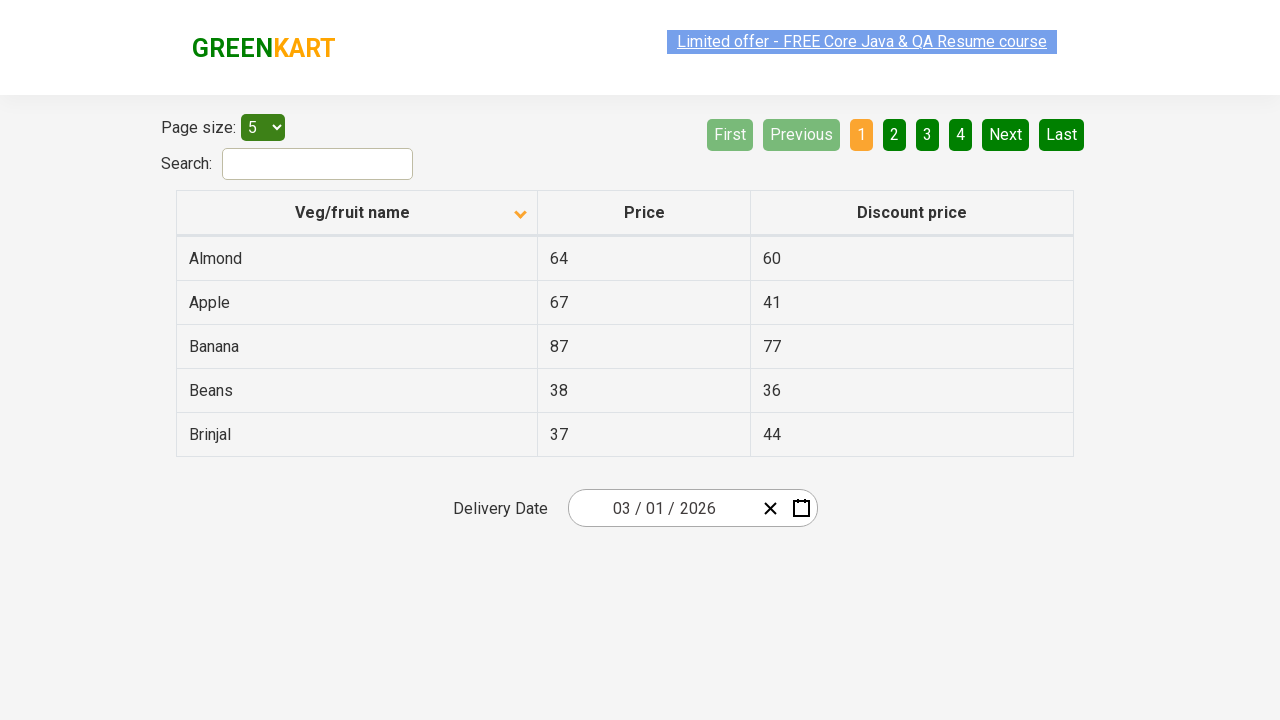

Retrieved all elements from first column
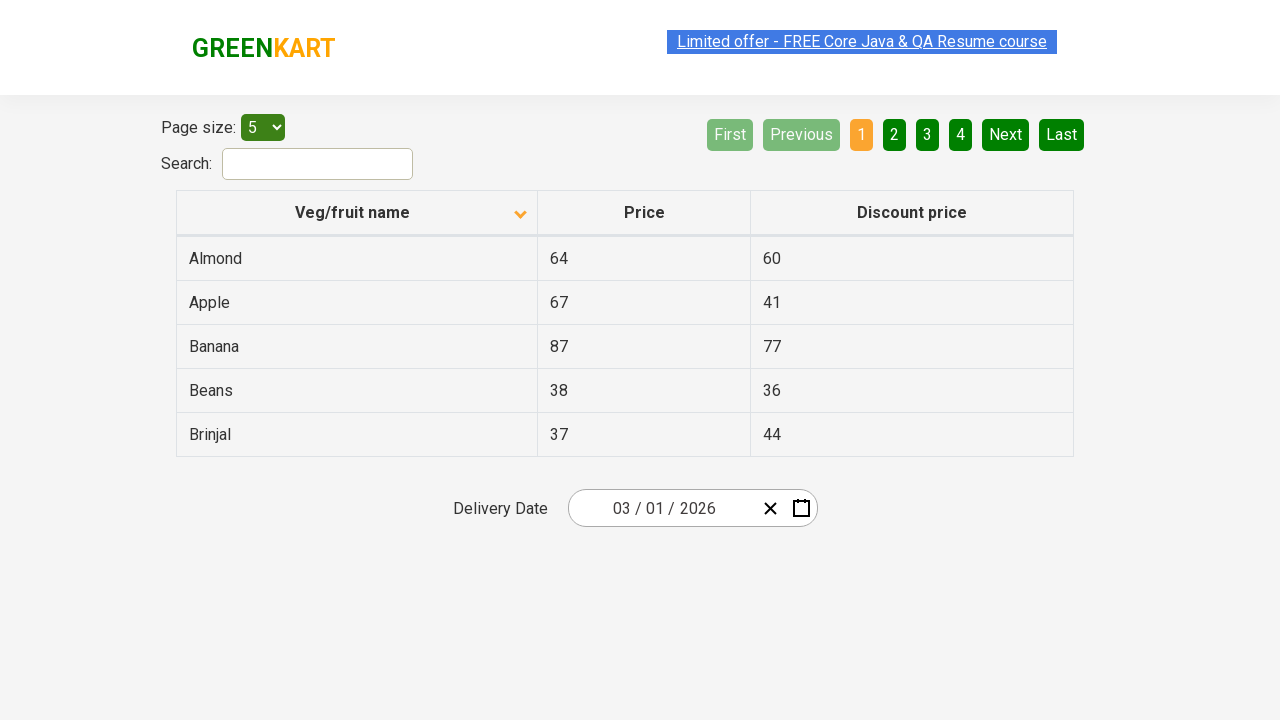

Extracted text content from 5 column elements
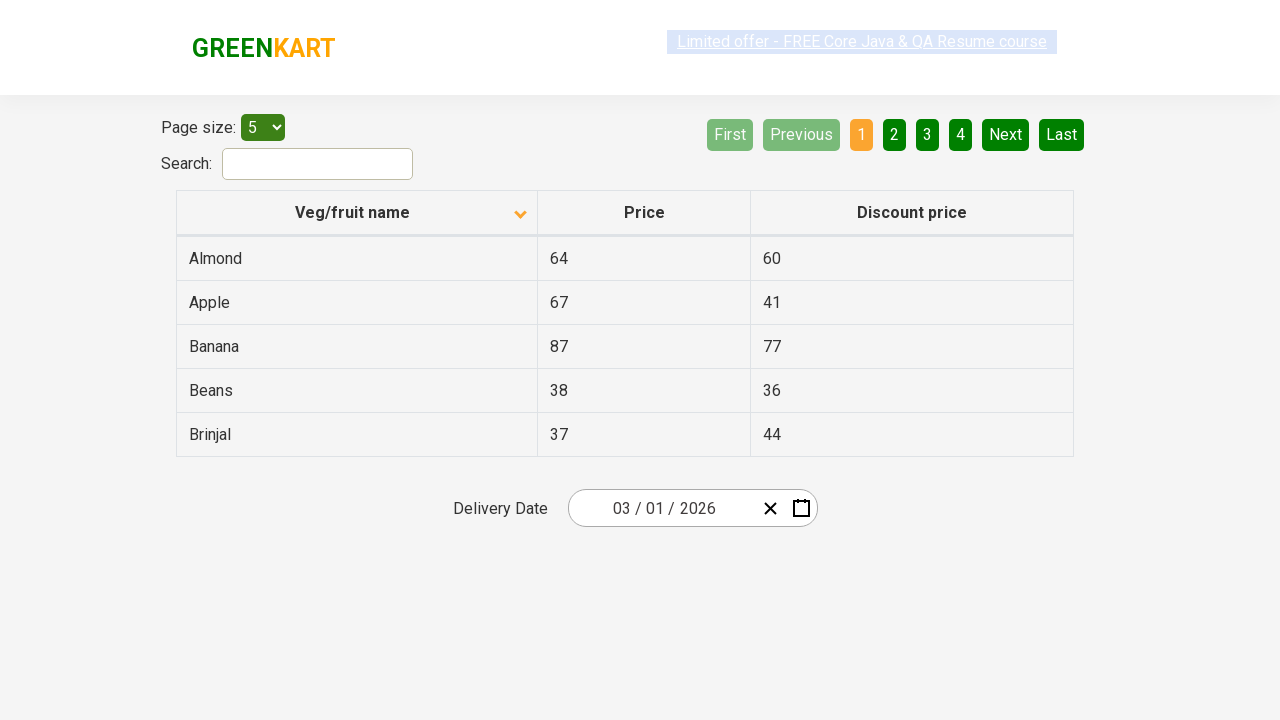

Created sorted version of the list for comparison
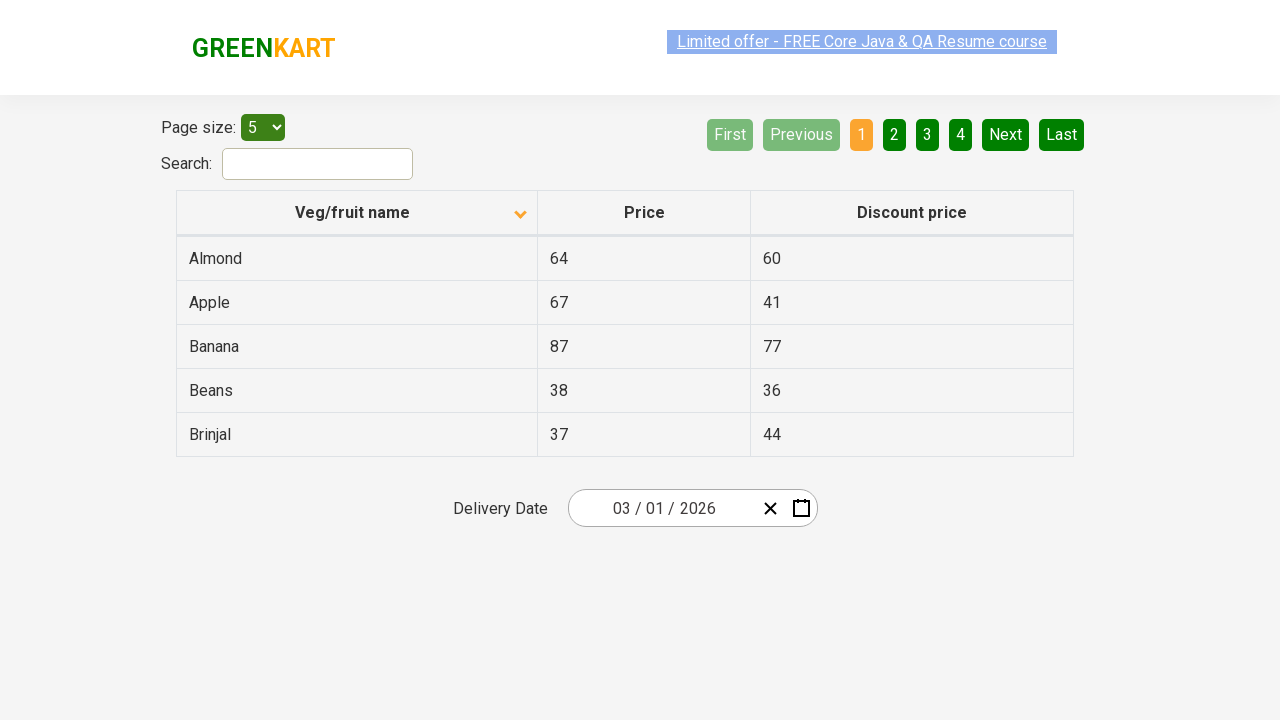

Verified table is sorted in alphabetical order
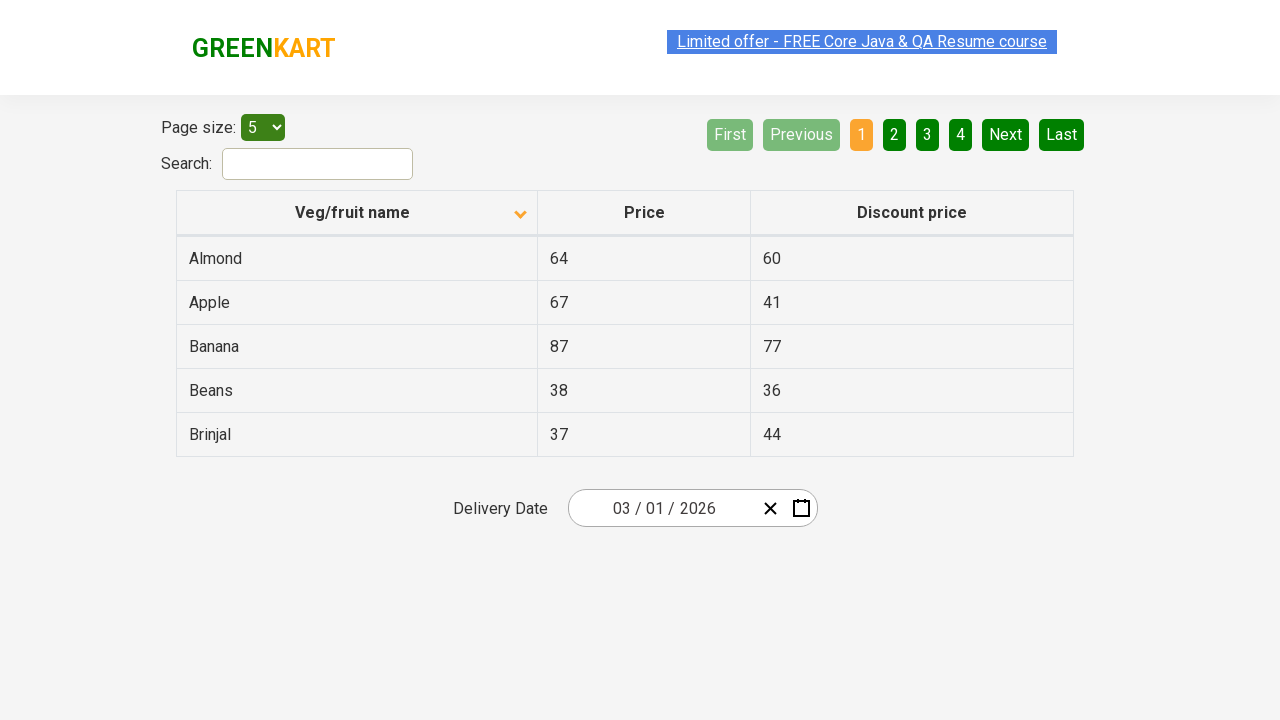

Filtered list to find items containing 'Beans': found 1 item(s)
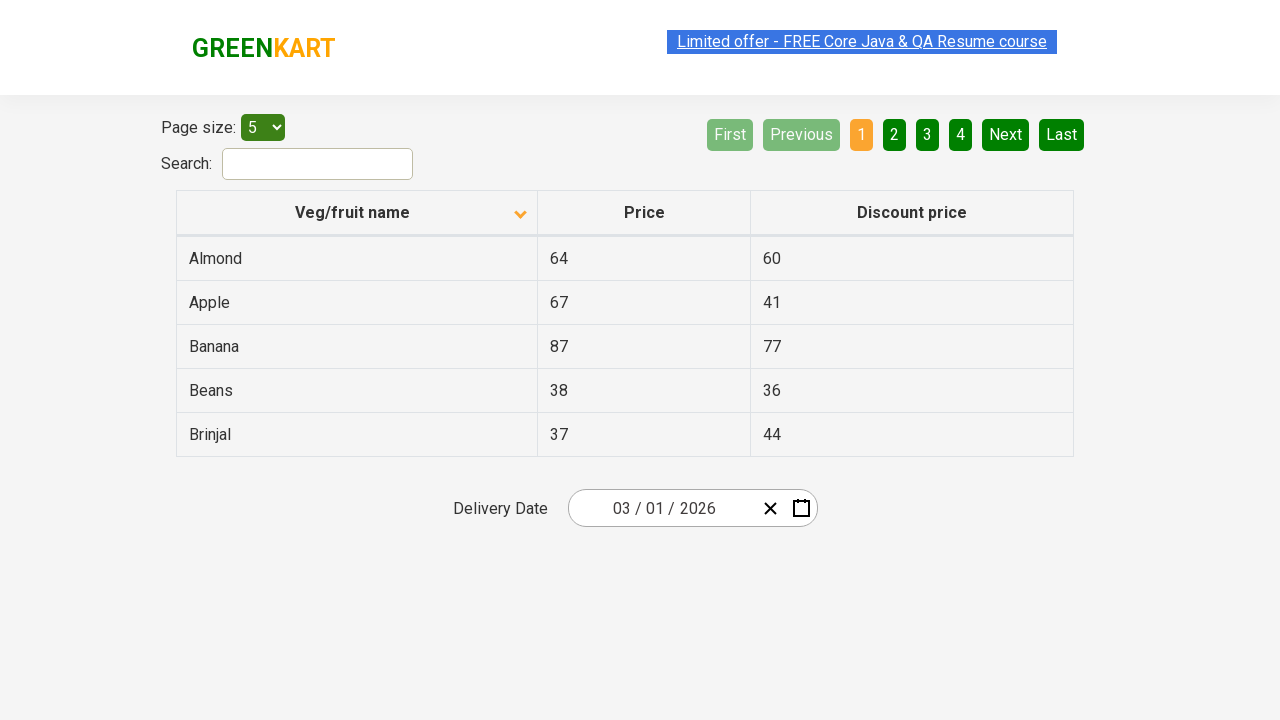

Verified Beans item exists in the vegetable offers list
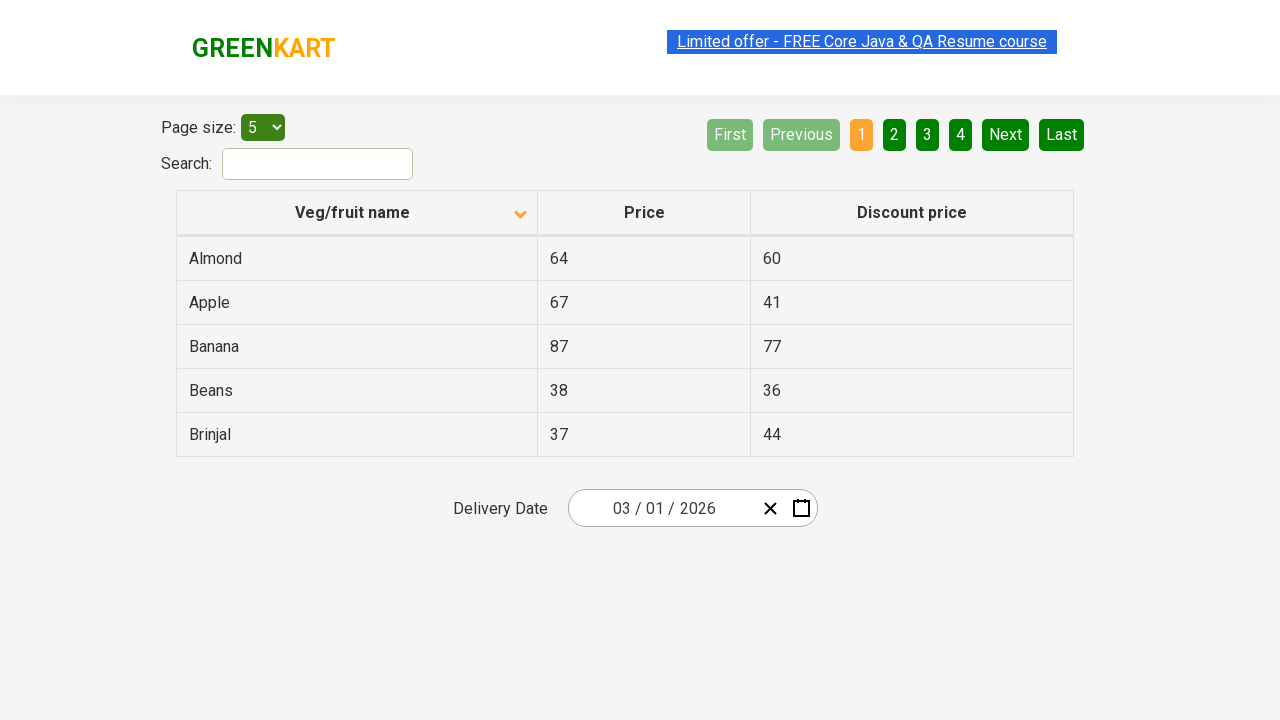

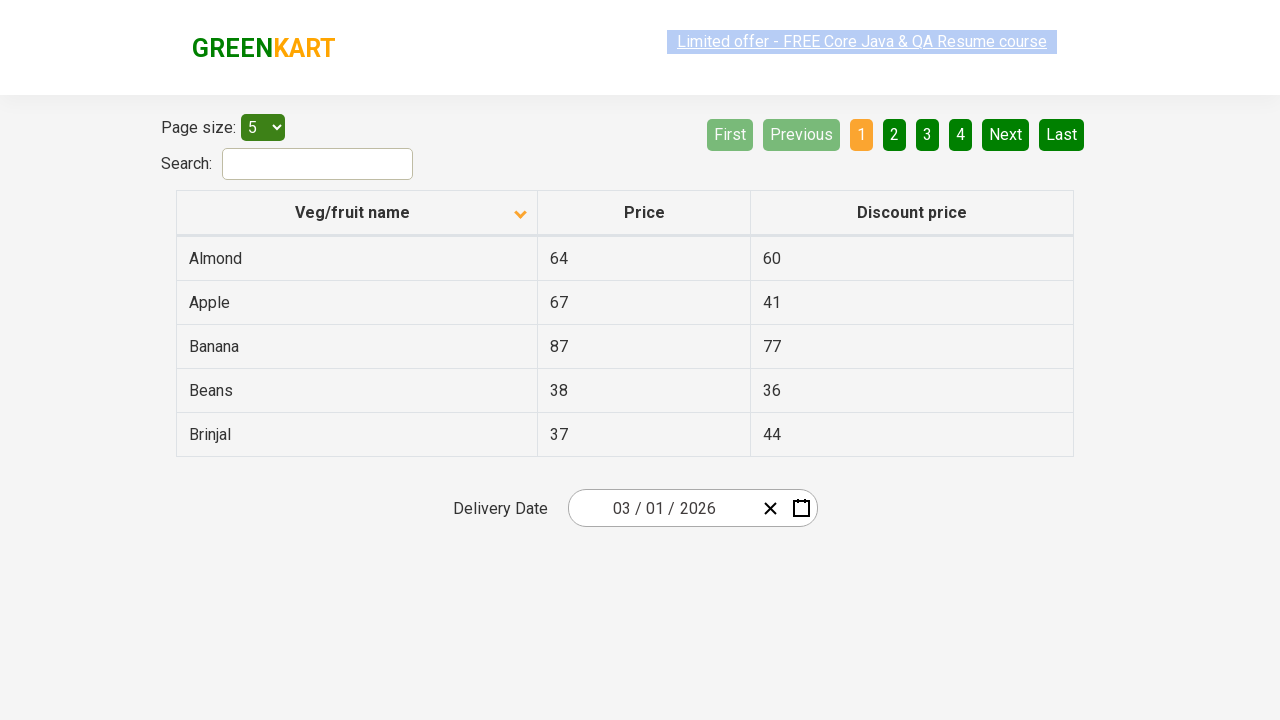